Tests SimpliLearn website by verifying the login button is present and clickable, then checks that various UI elements like Google sign-in button and social content are displayed on the login modal.

Starting URL: https://www.simplilearn.com

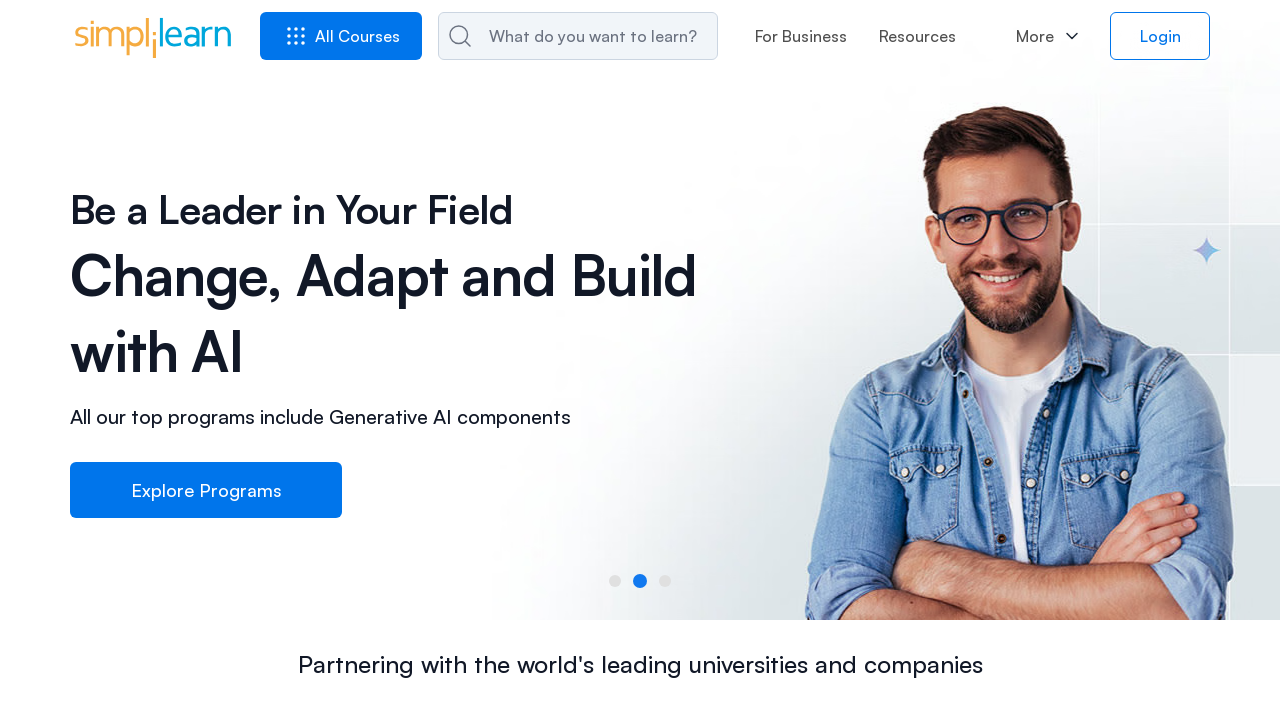

Waited for login button selector to load
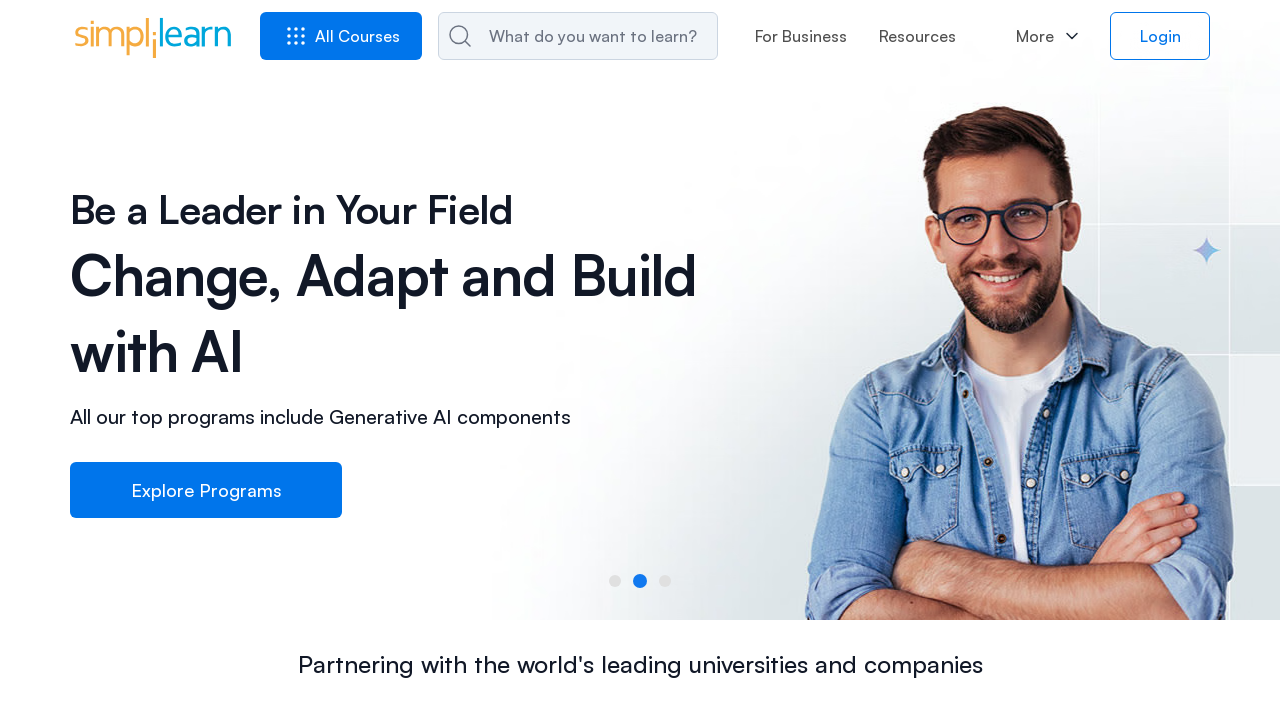

Located login button element
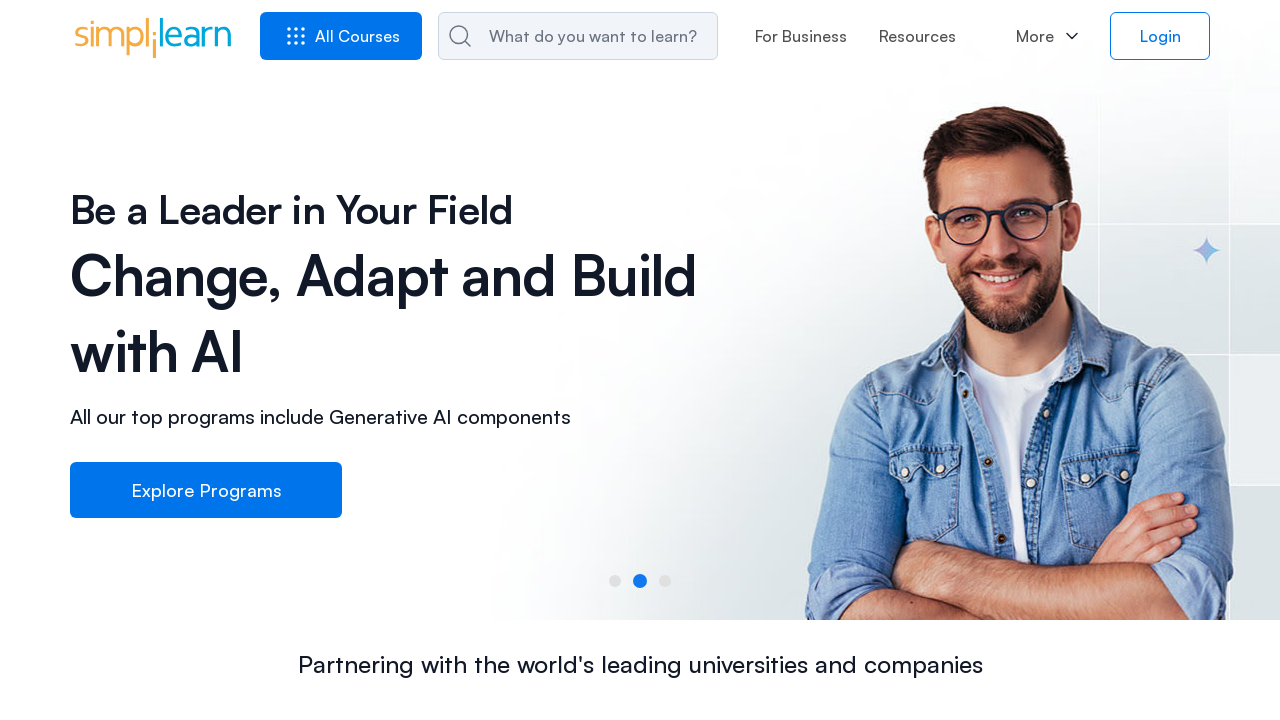

Clicked login button at (1160, 36) on .login
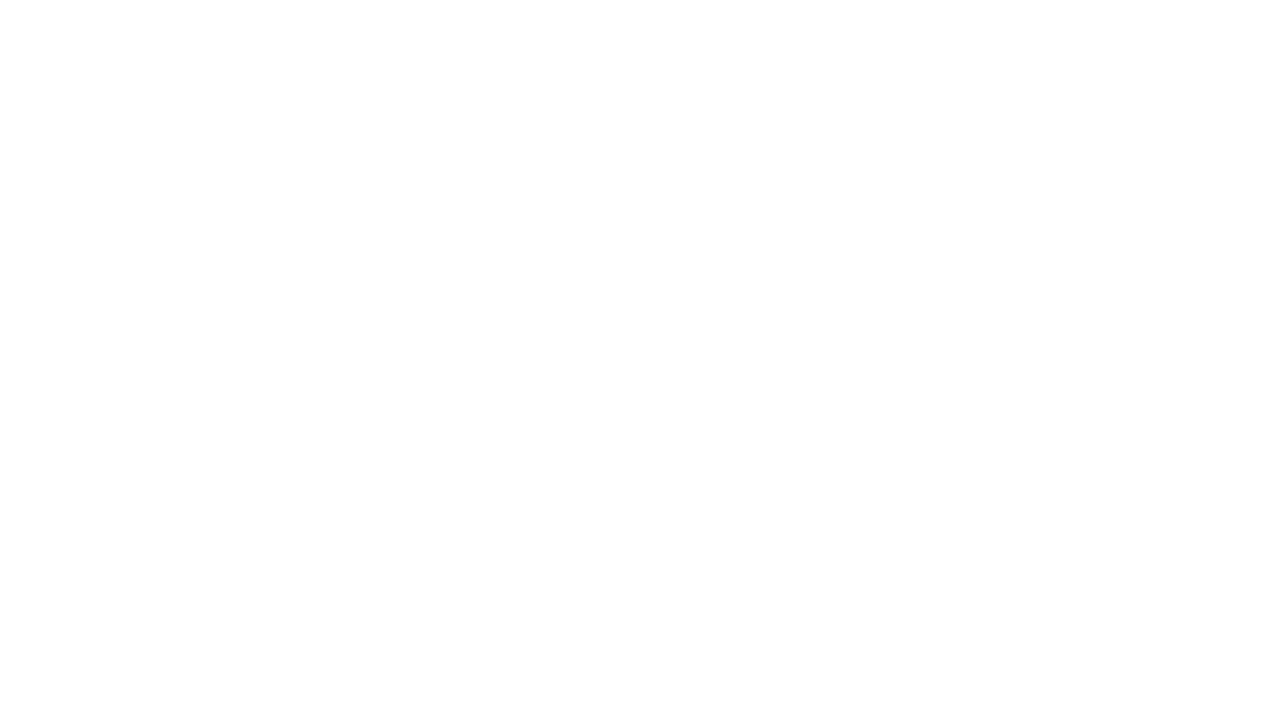

Waited 1000ms for login modal to appear
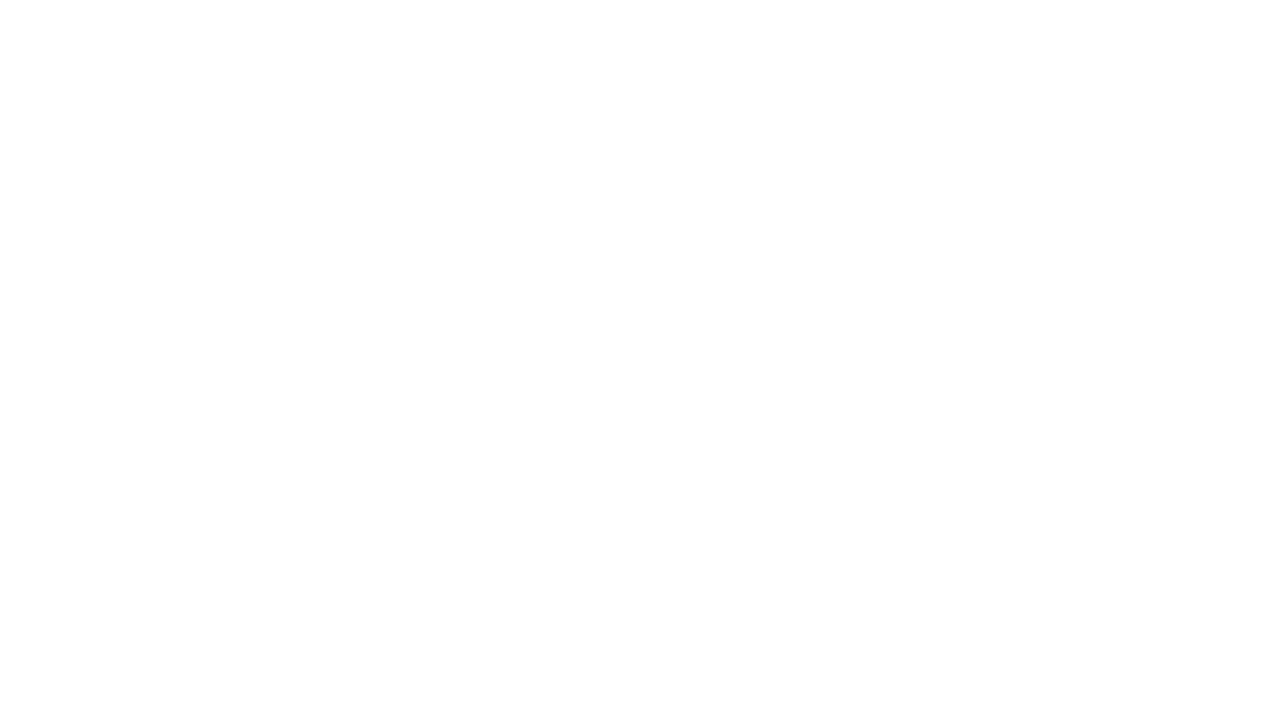

Located Google sign-in button element
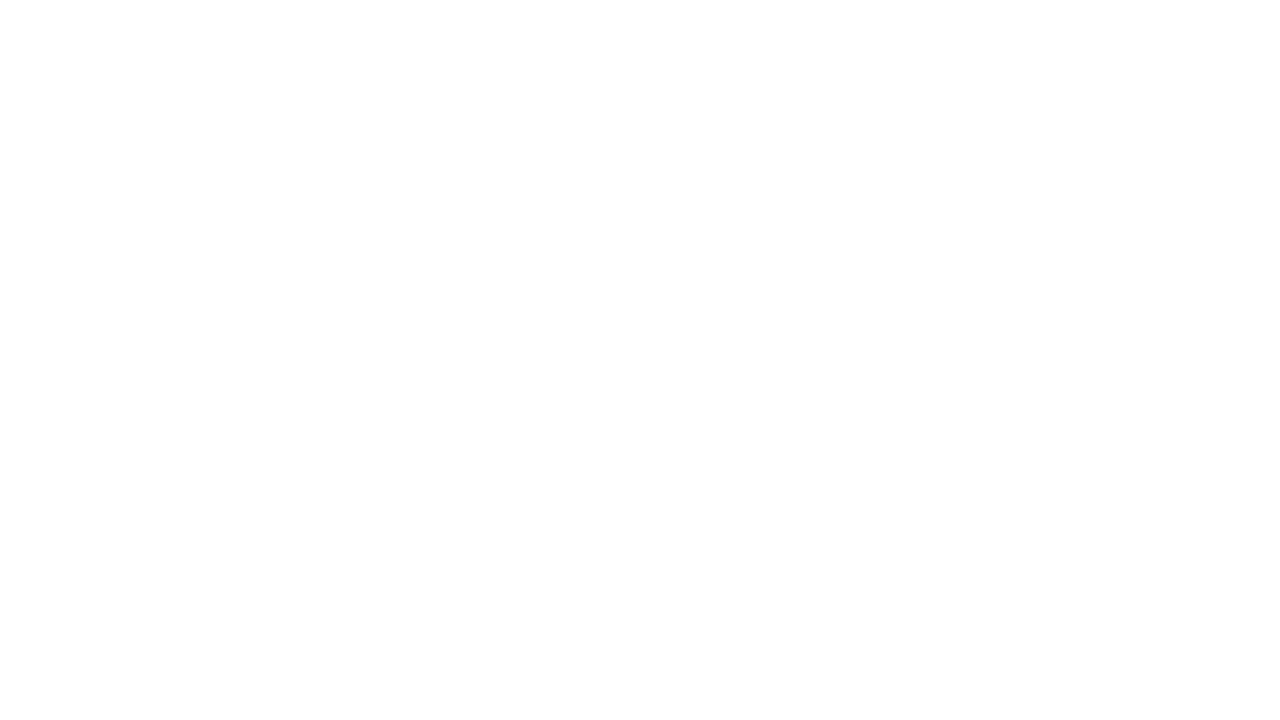

Verified Google sign-in button is not visible - FAIL
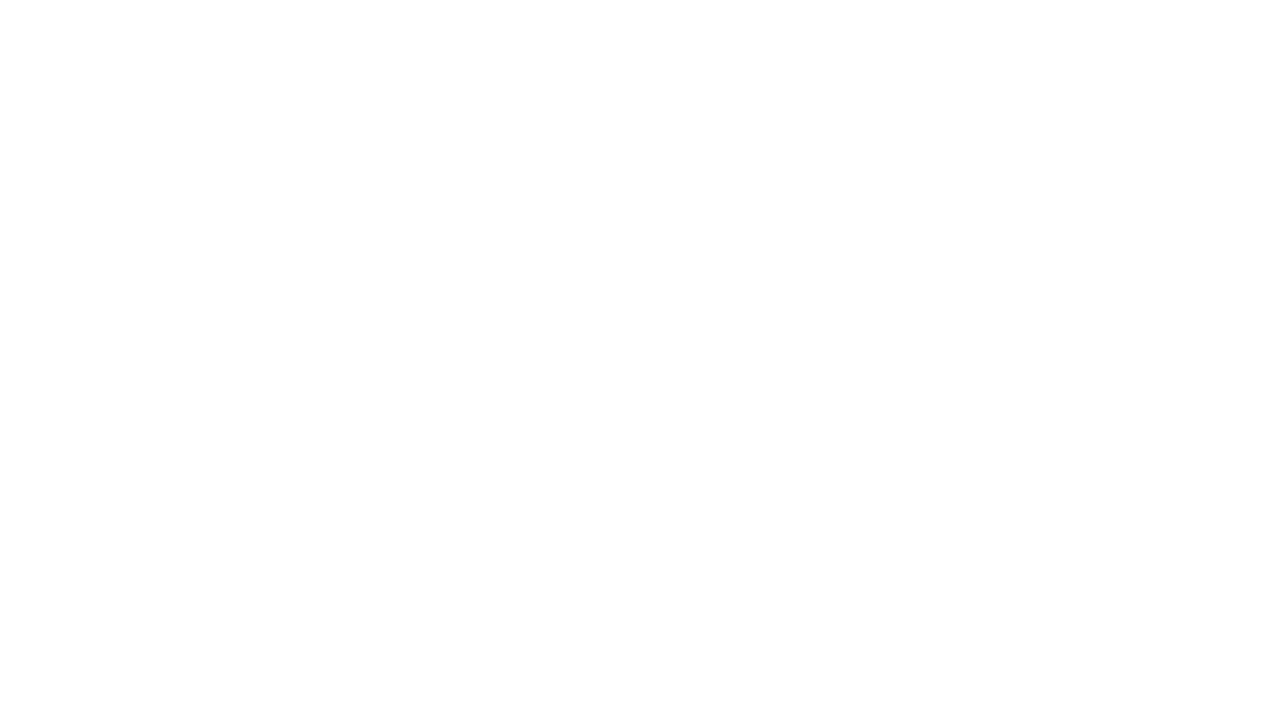

Located social content button element
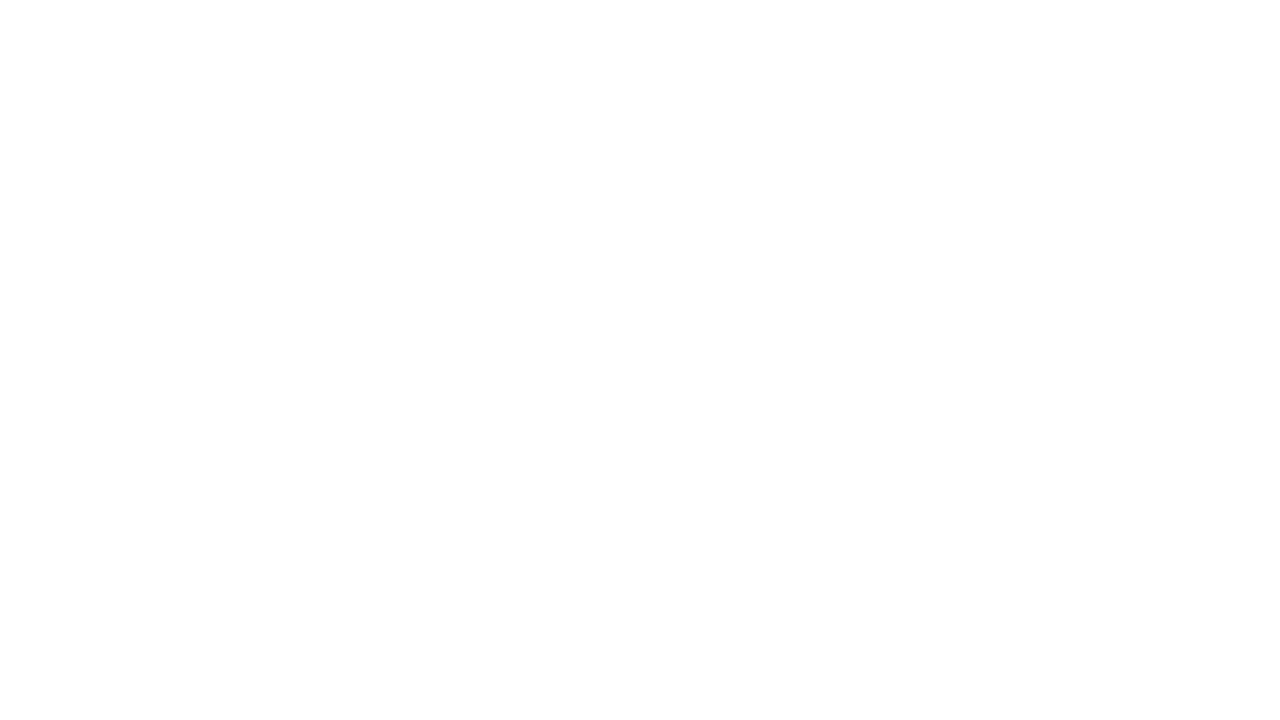

Verified social content button is not visible - FAIL
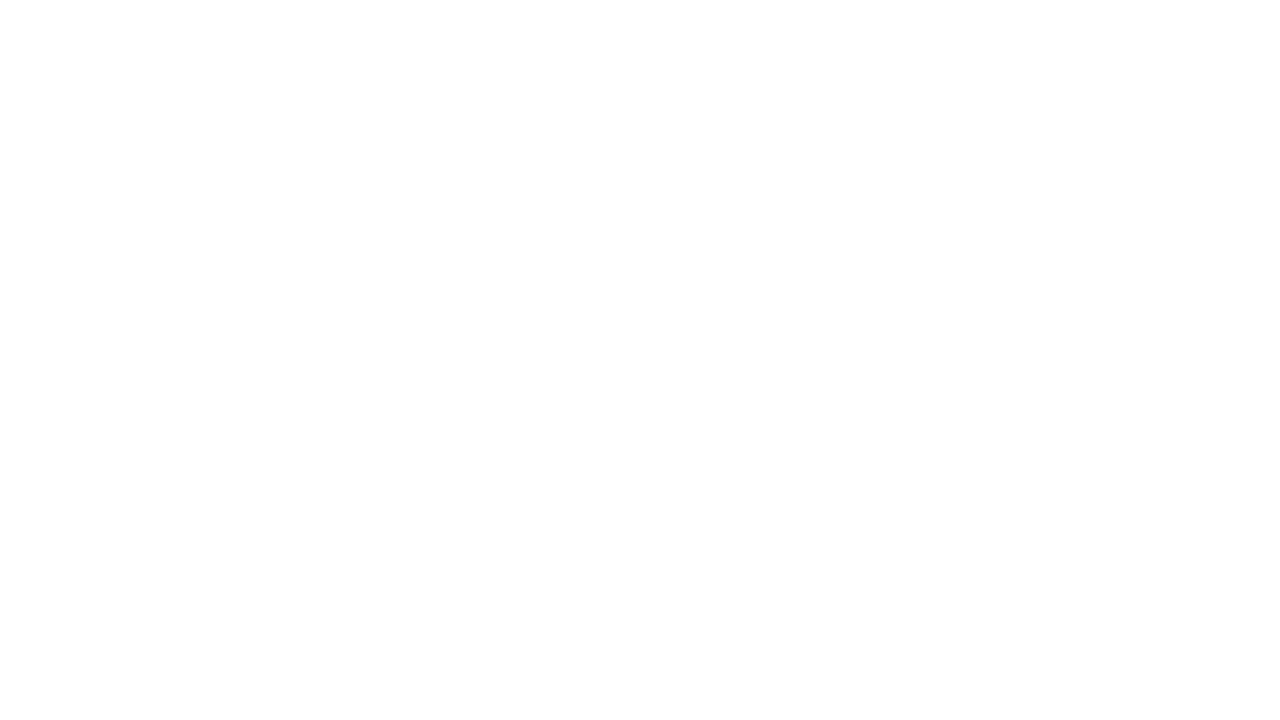

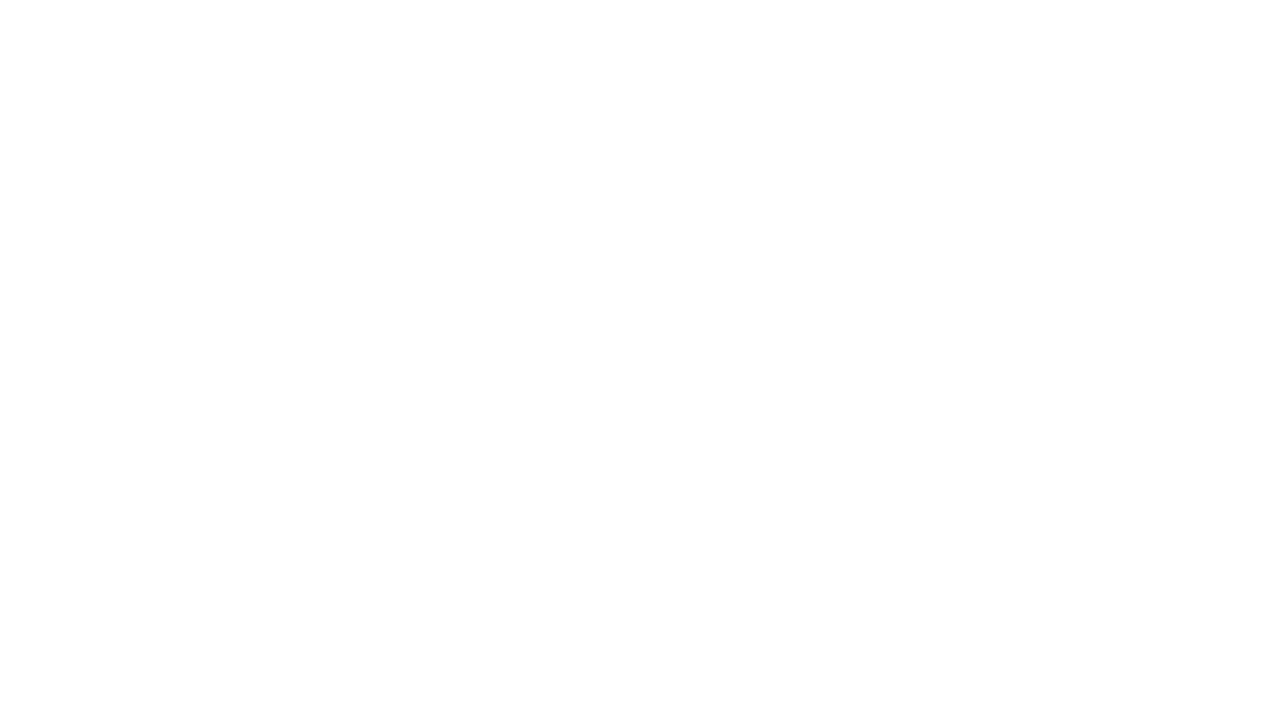